Navigates to GoDaddy homepage and verifies the URL is correct.

Starting URL: https://www.godaddy.com/

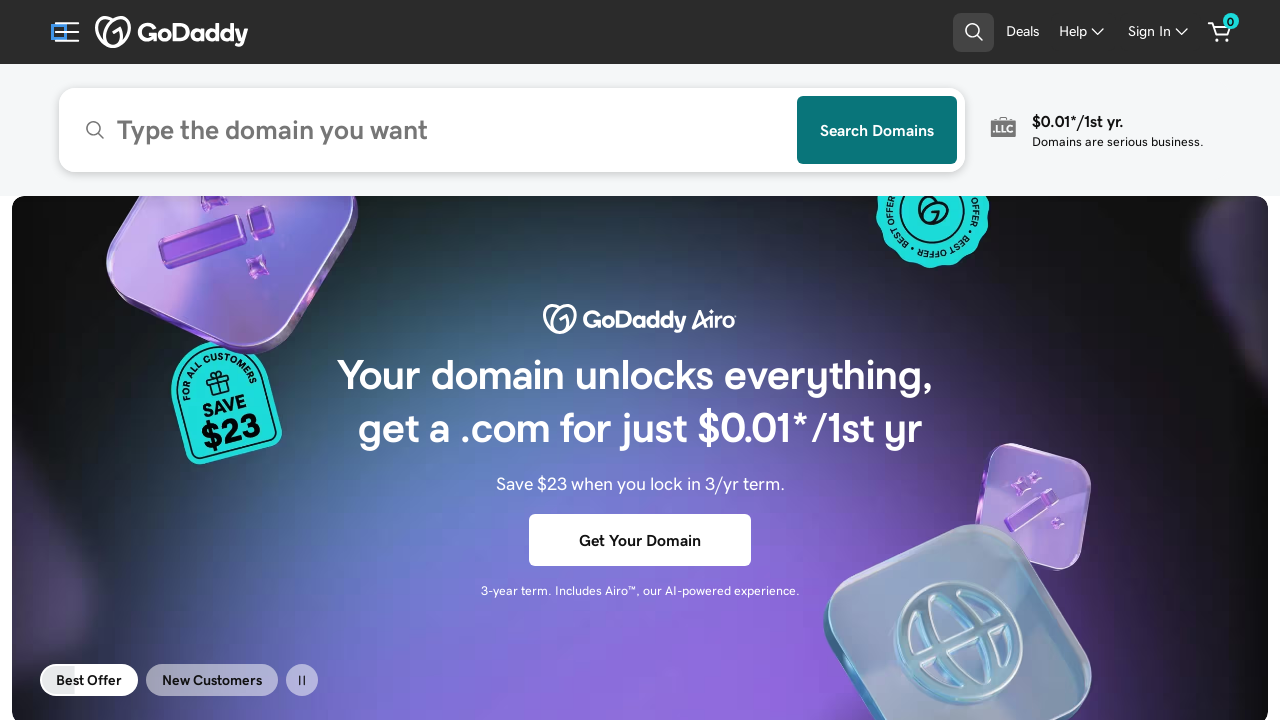

GoDaddy homepage DOM content loaded
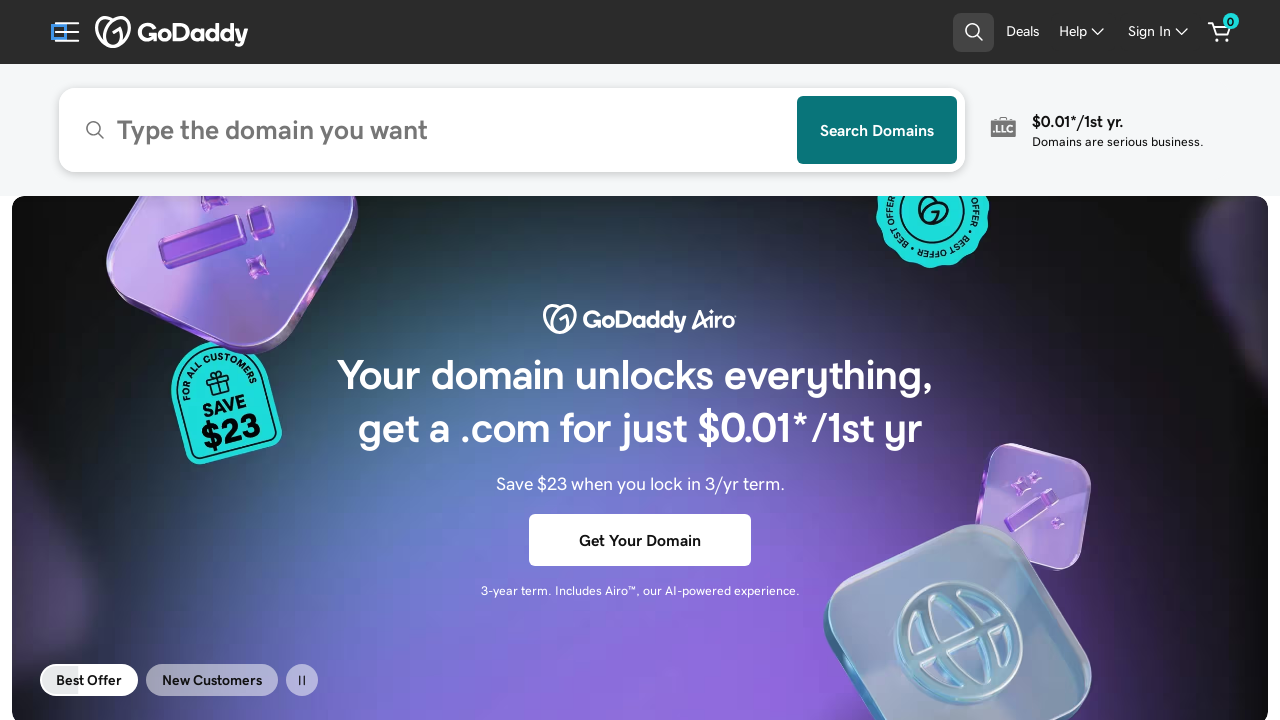

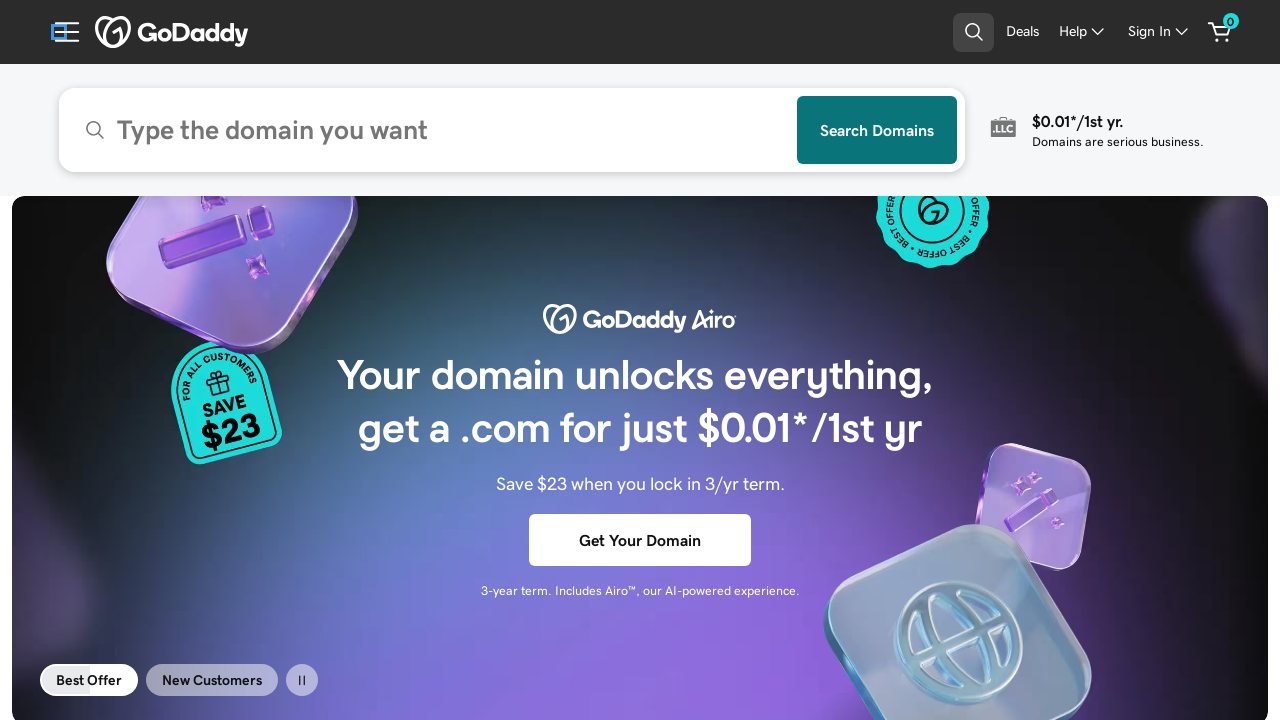